Navigates to Automation Exercise website, clicks on the products section, scrolls down the page, and clicks on the first product to view its details.

Starting URL: https://www.automationexercise.com/

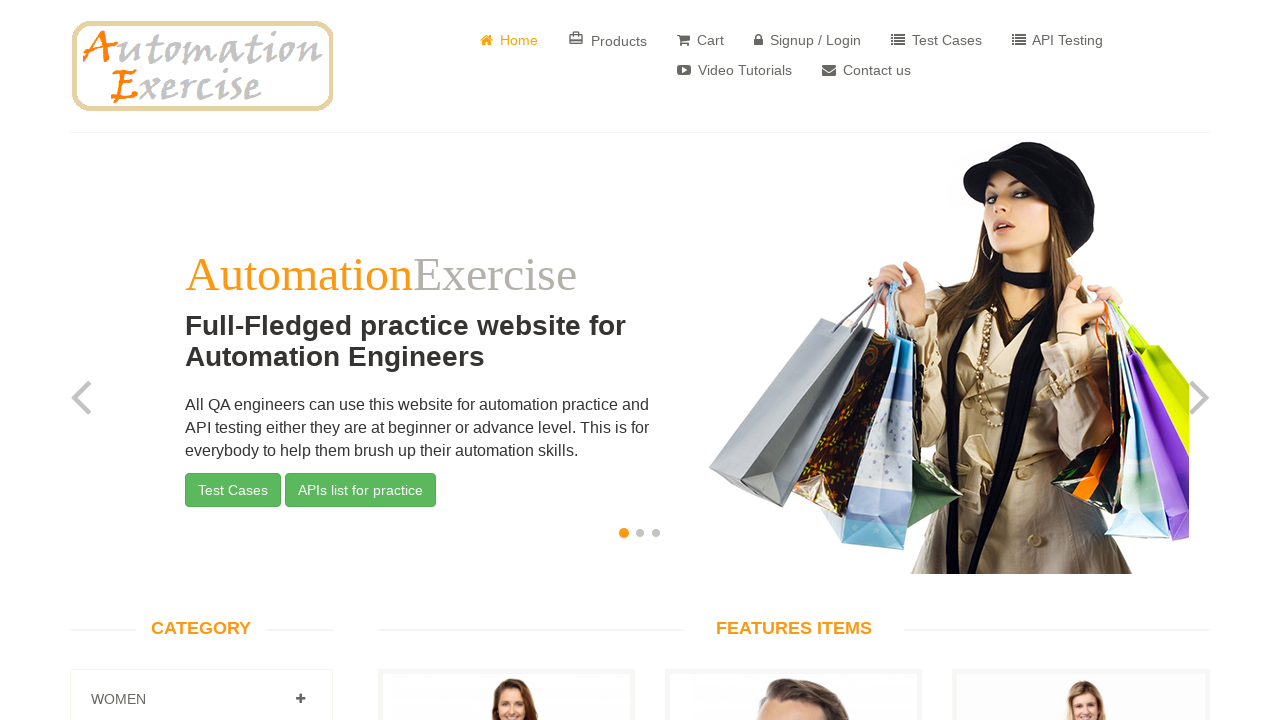

Clicked on the Products link at (608, 40) on a[href='/products']
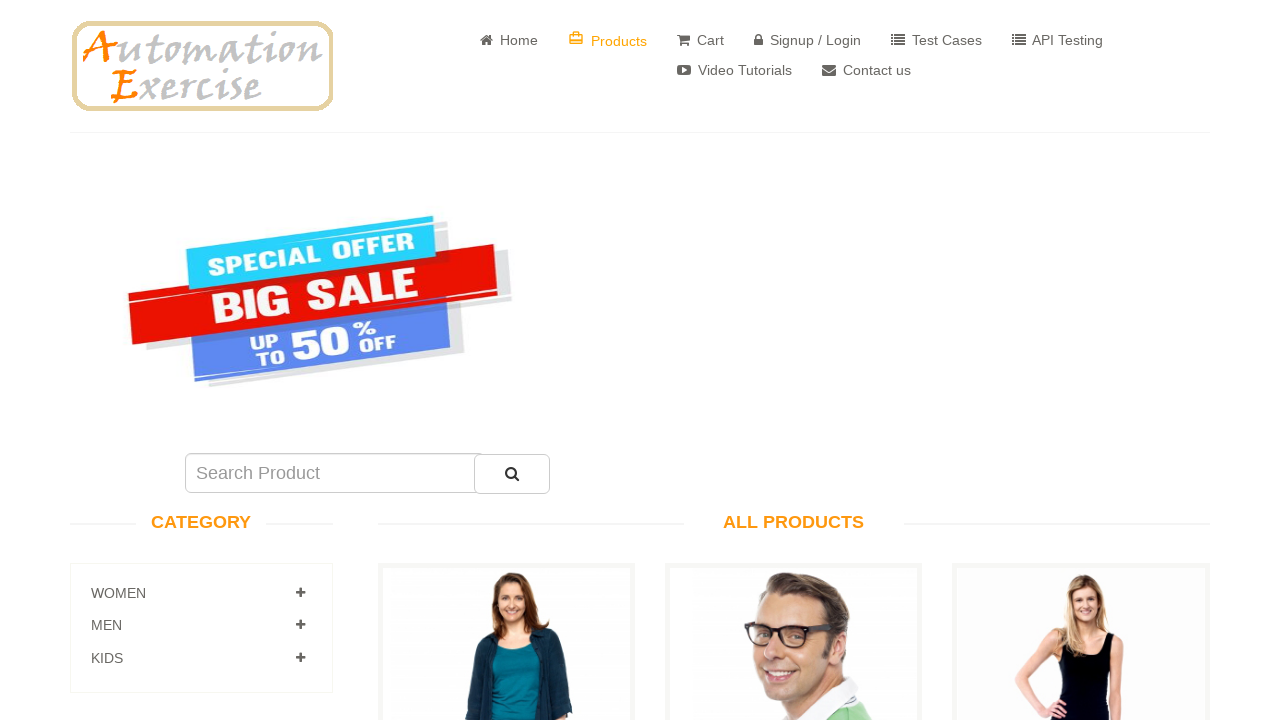

Scrolled down the page using PageDown
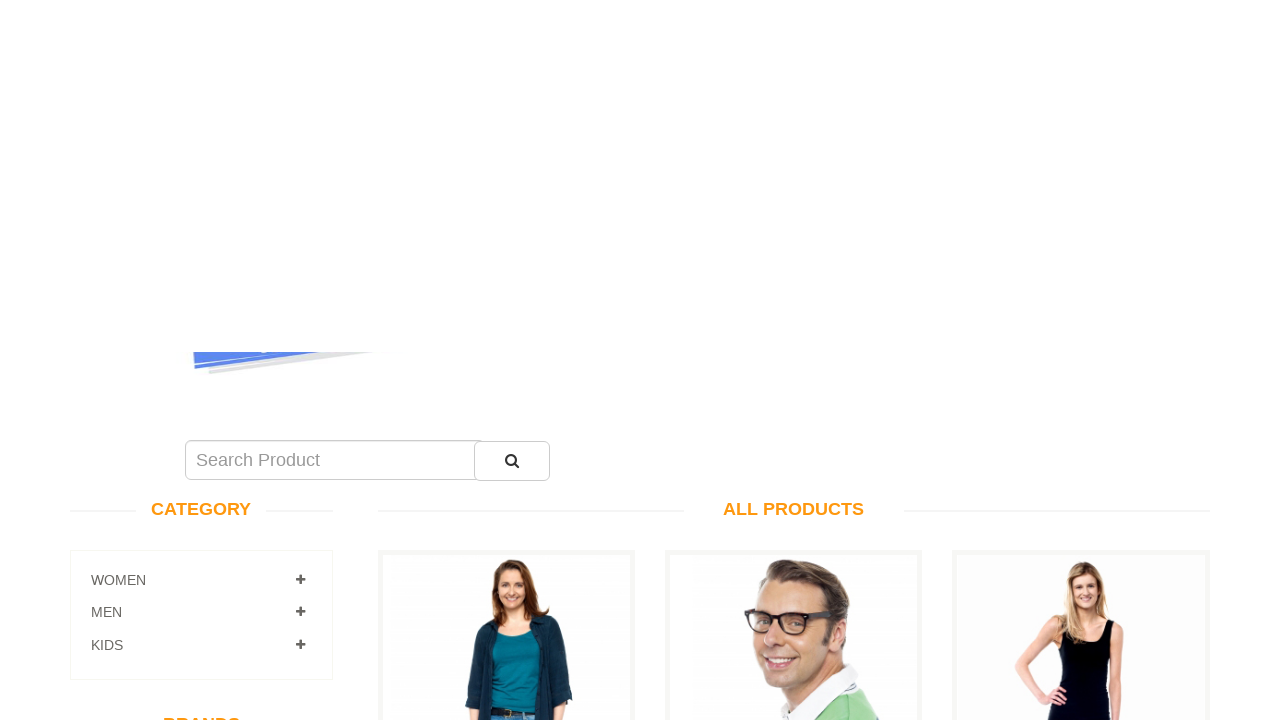

Clicked on the first product to view its details at (506, 333) on a[href='/product_details/1']
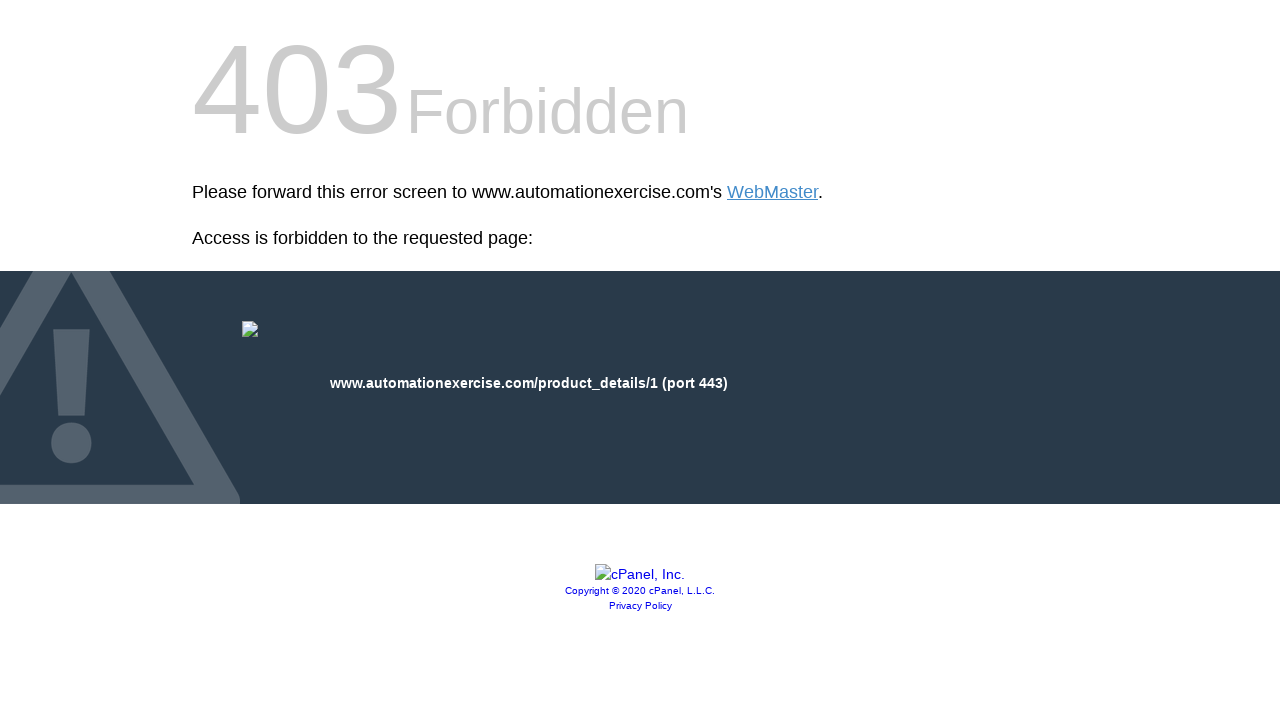

Product details page loaded successfully
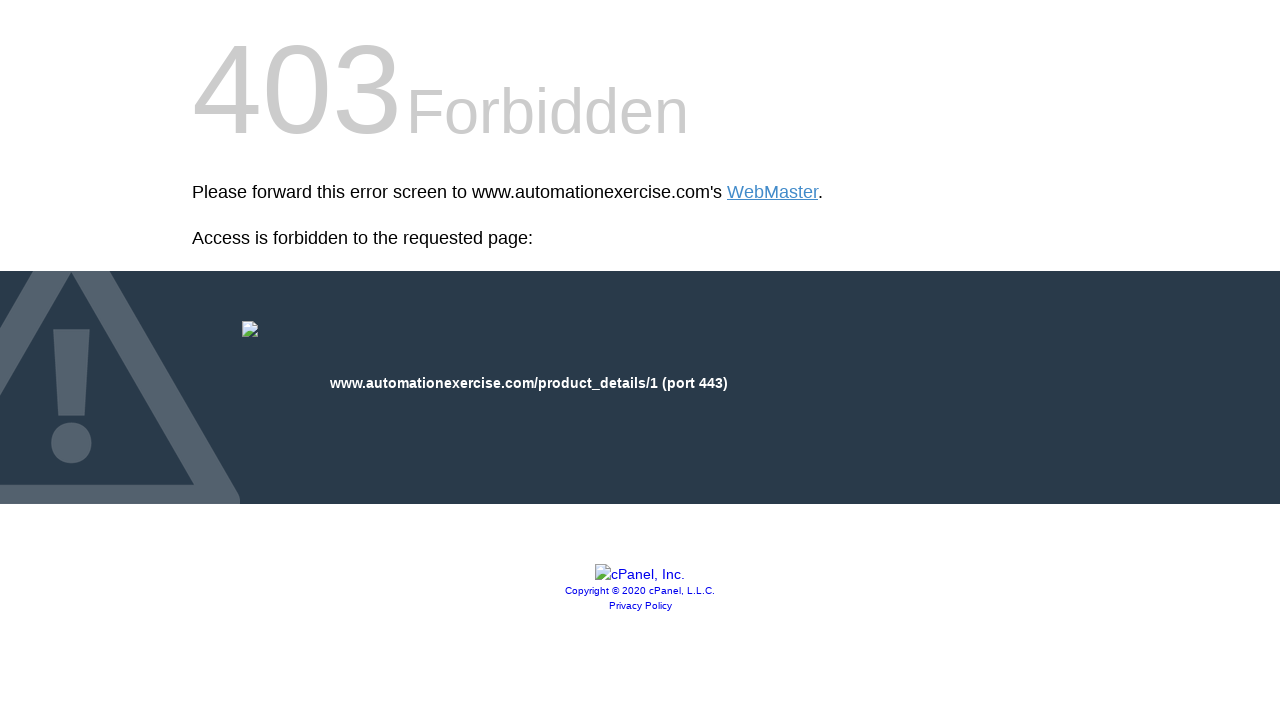

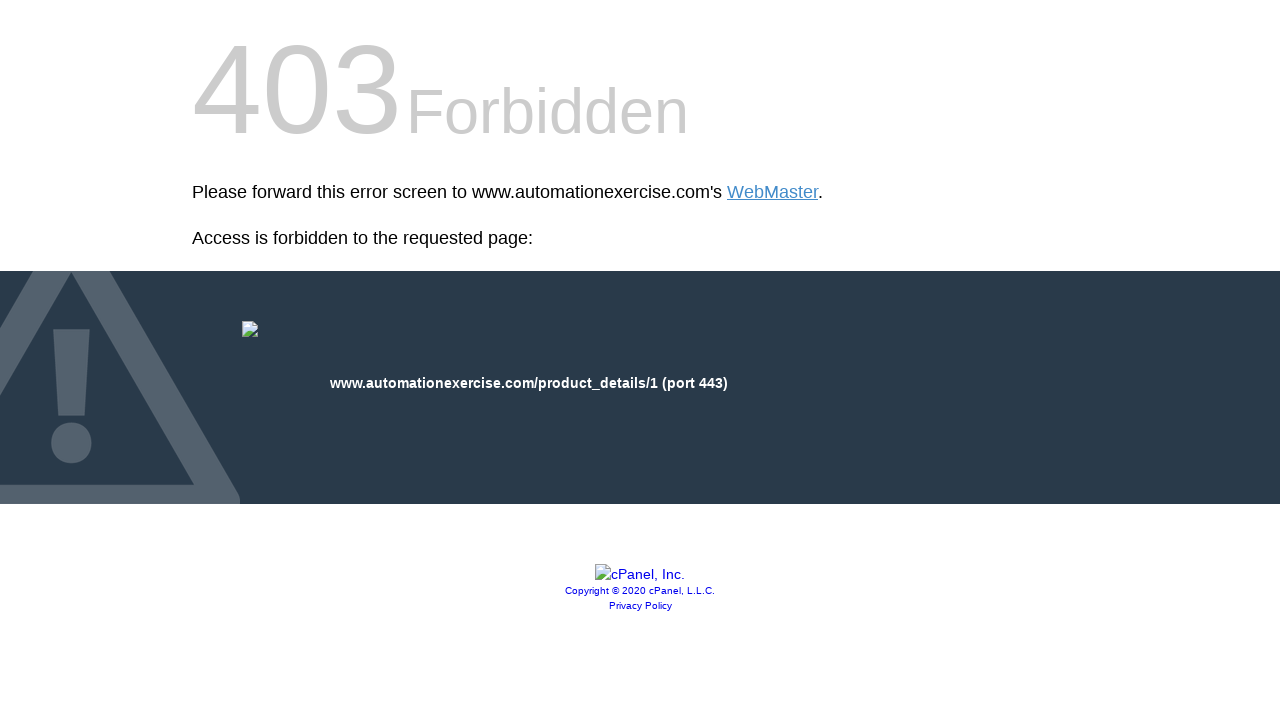